Tests date picker functionality by checking if the return date field becomes enabled after selection

Starting URL: https://rahulshettyacademy.com/dropdownsPractise/

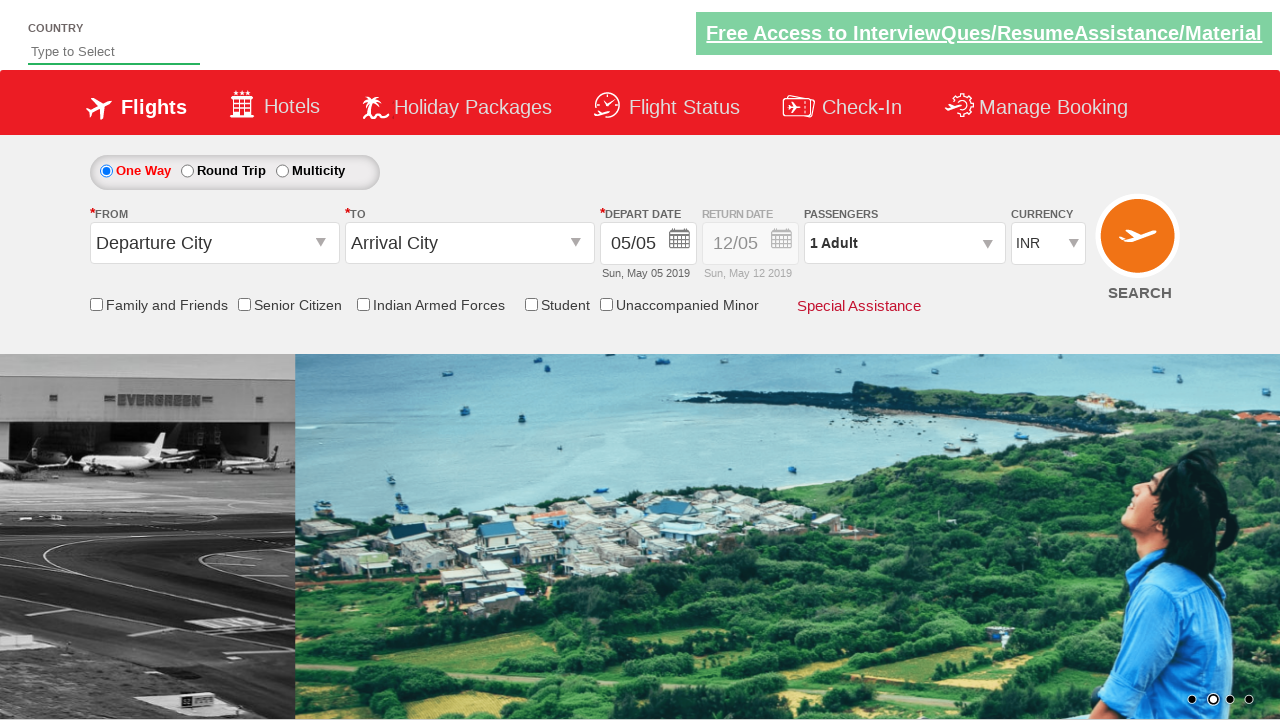

Retrieved initial style attribute of date picker div
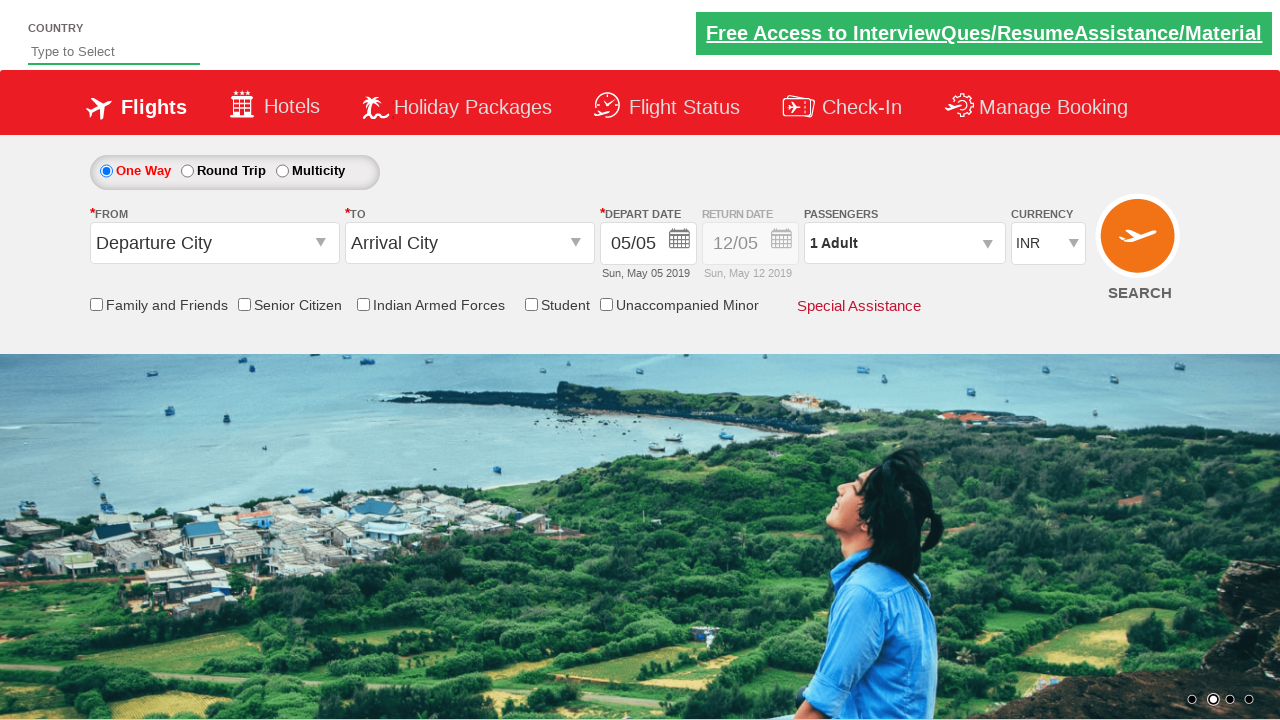

Clicked on round trip option to enable return date field at (750, 244) on #ctl00_mainContent_view_date2
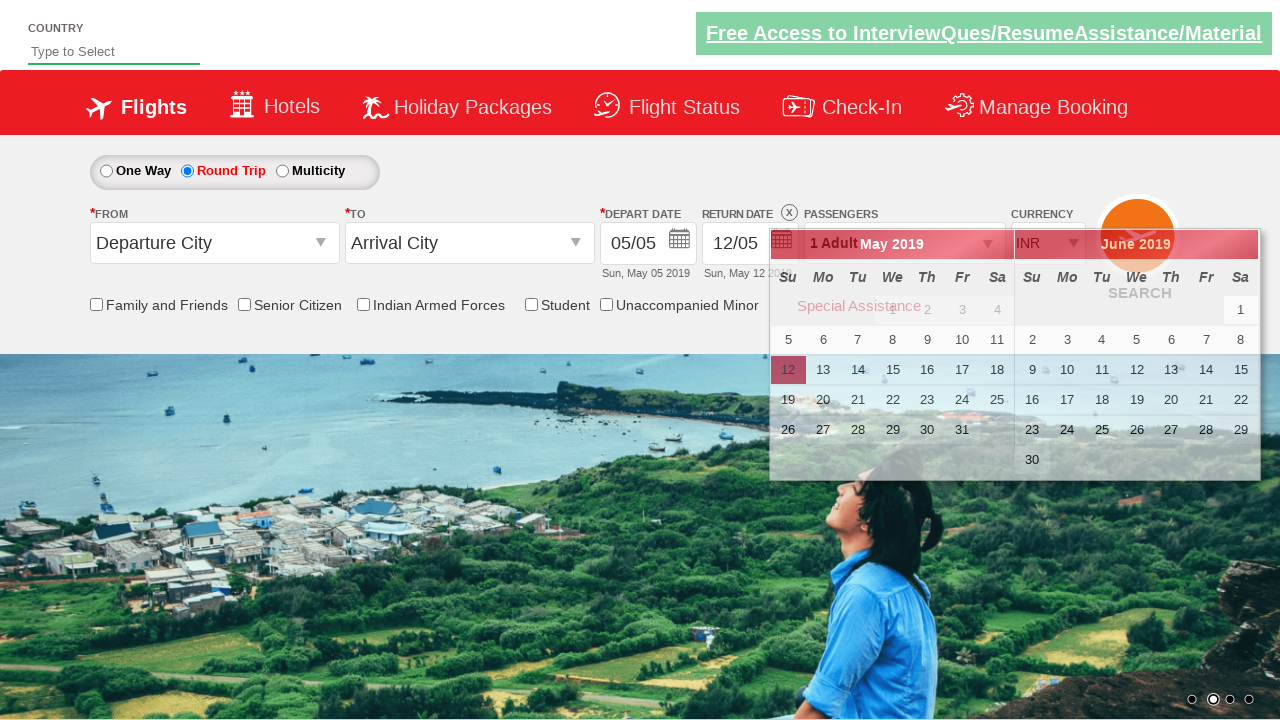

Retrieved updated style attribute of date picker div
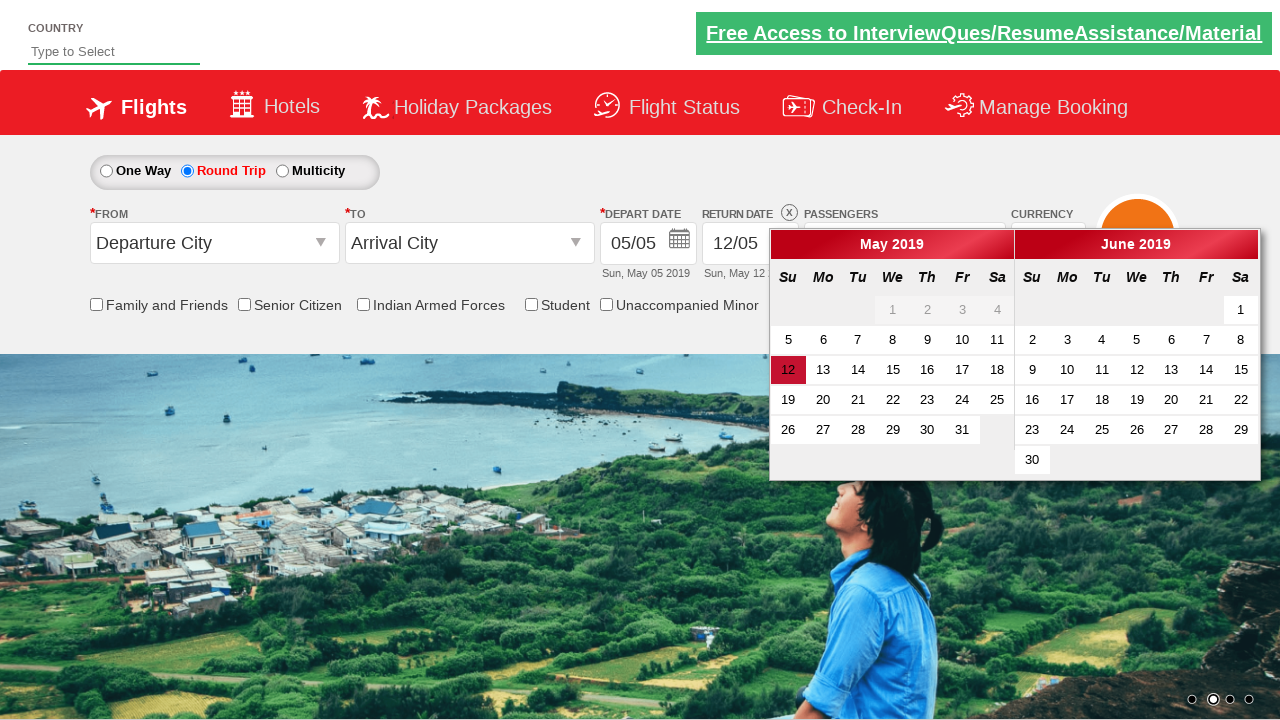

Verified that return date field is enabled by checking opacity in style attribute
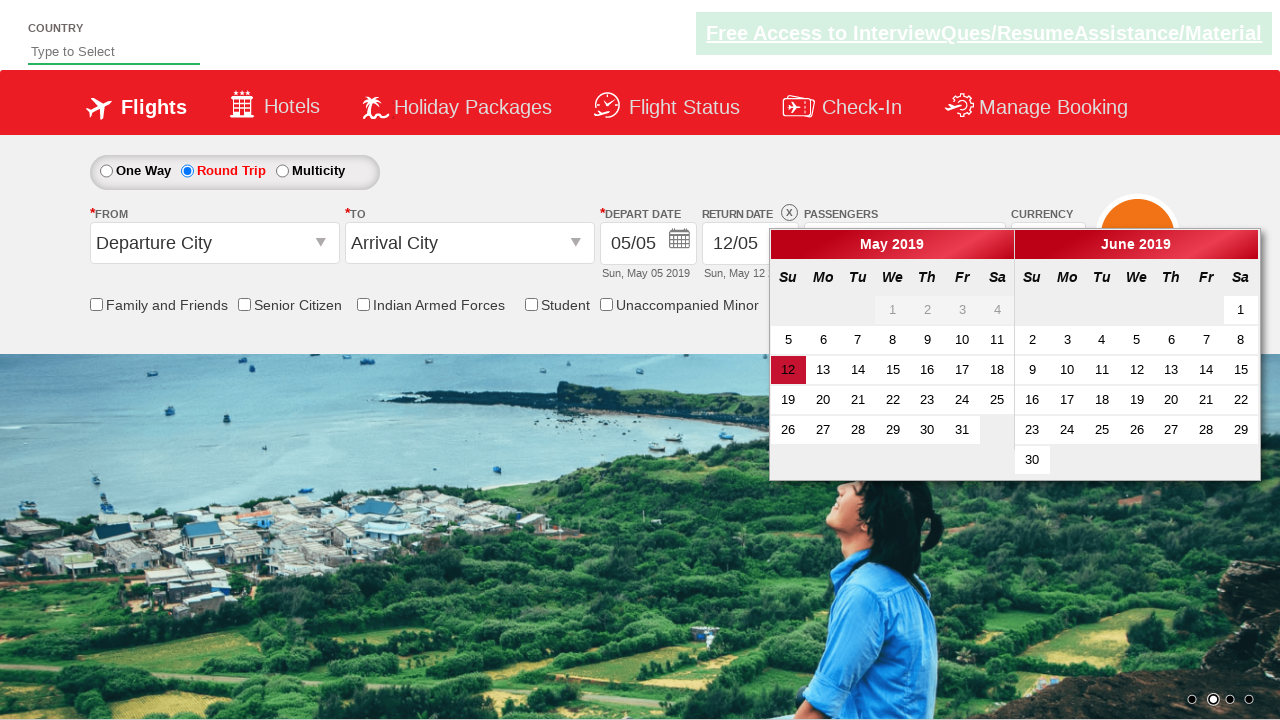

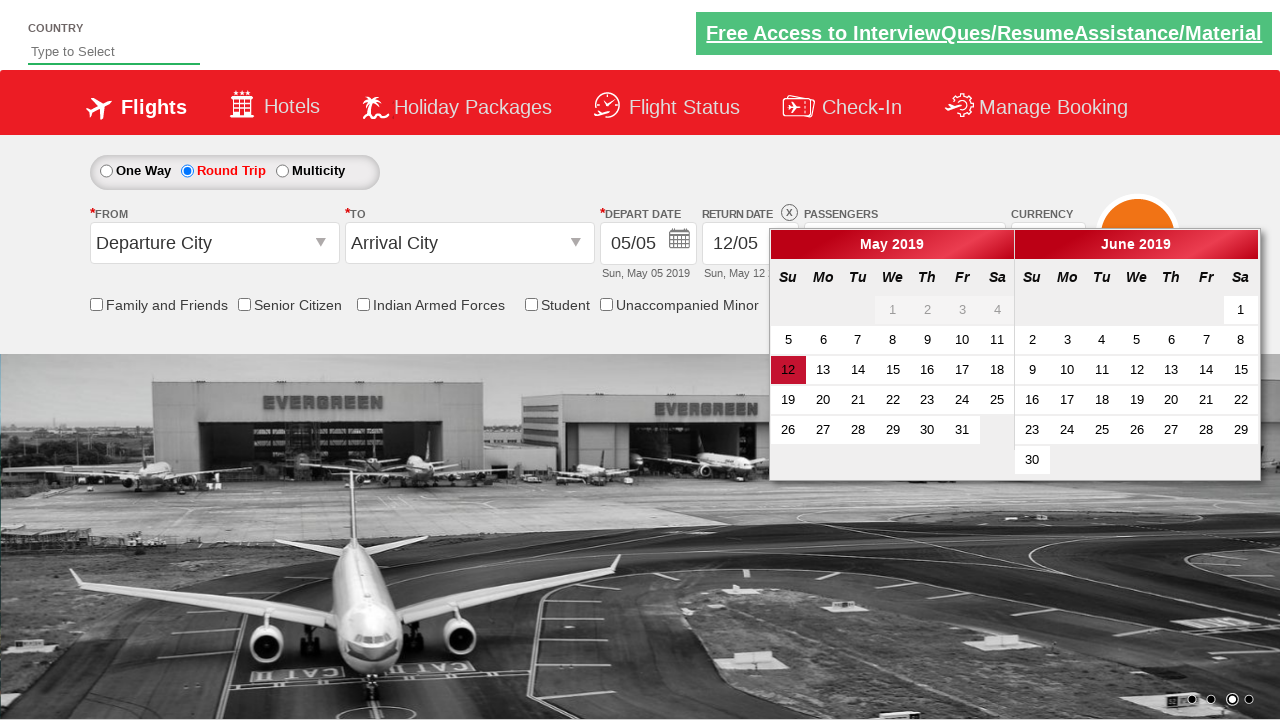